Tests dynamic controls by clicking the remove button and waiting for the checkbox to disappear

Starting URL: https://the-internet.herokuapp.com/dynamic_controls

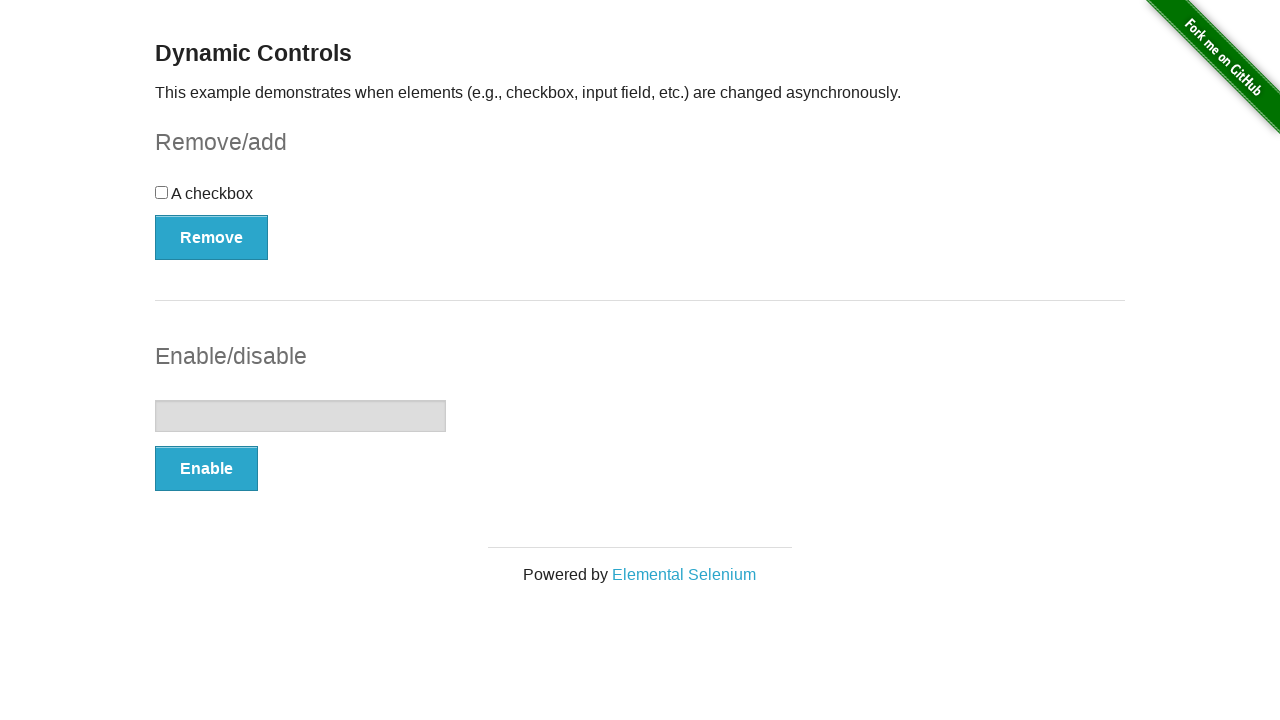

Verified checkbox is visible on the page
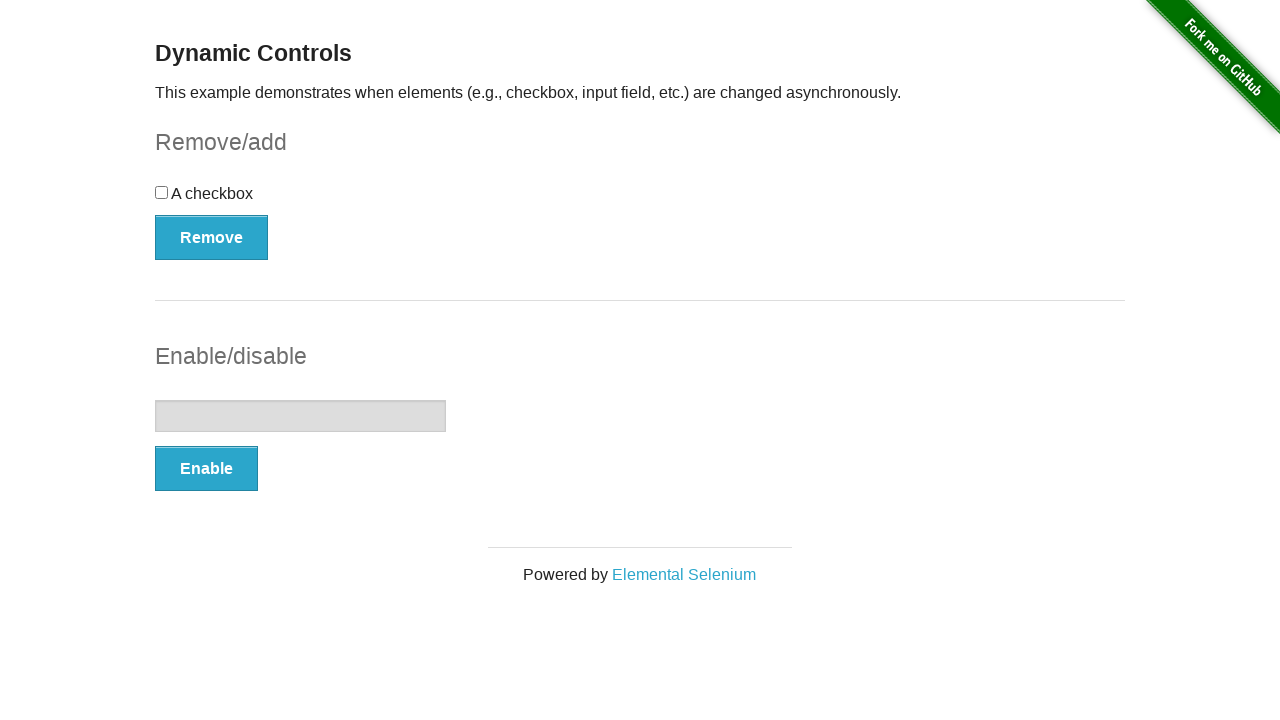

Clicked the Remove button to remove the checkbox at (212, 237) on xpath=//*[@class='example']//button[text()='Remove']
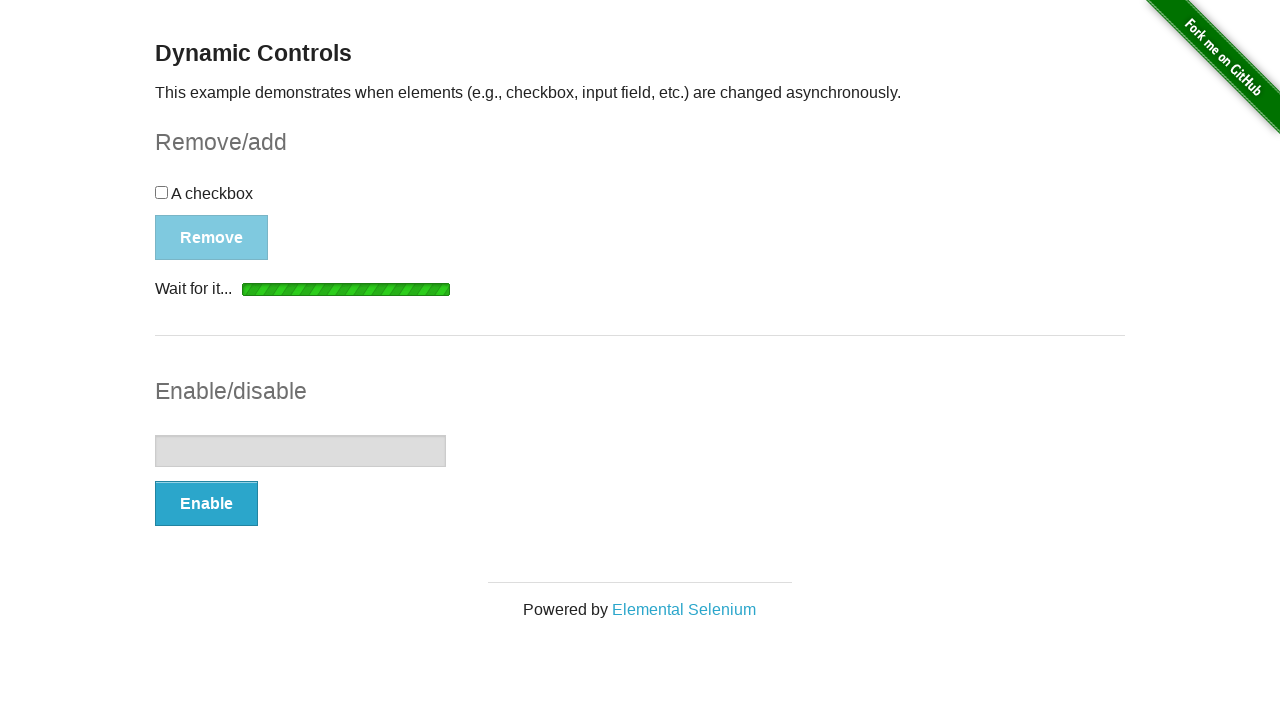

Waited for checkbox to disappear from the page
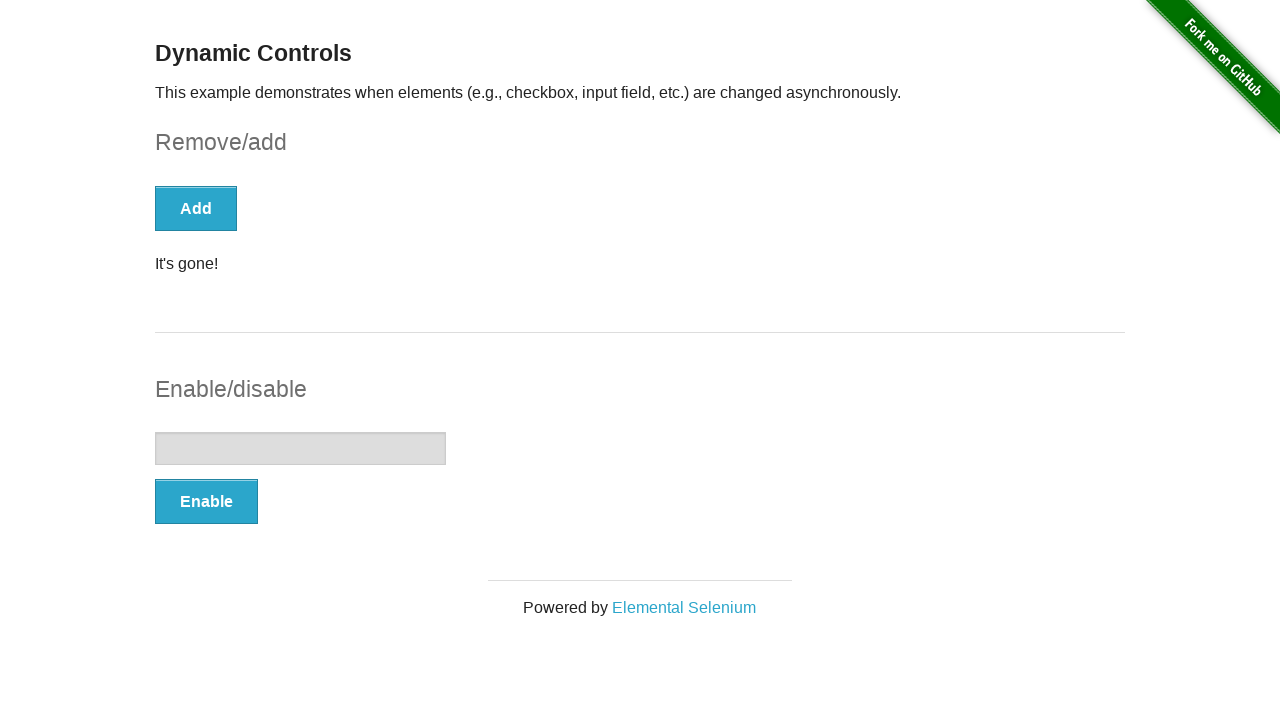

Verified the success message 'It's gone!' is displayed
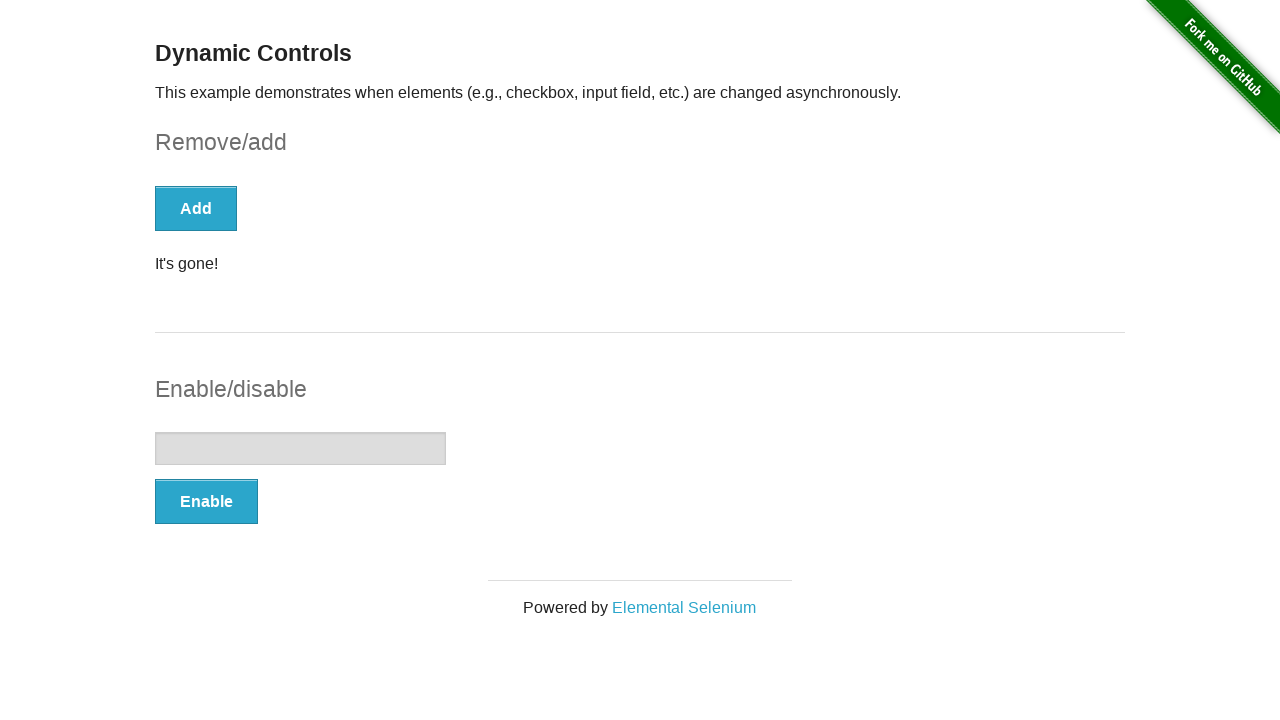

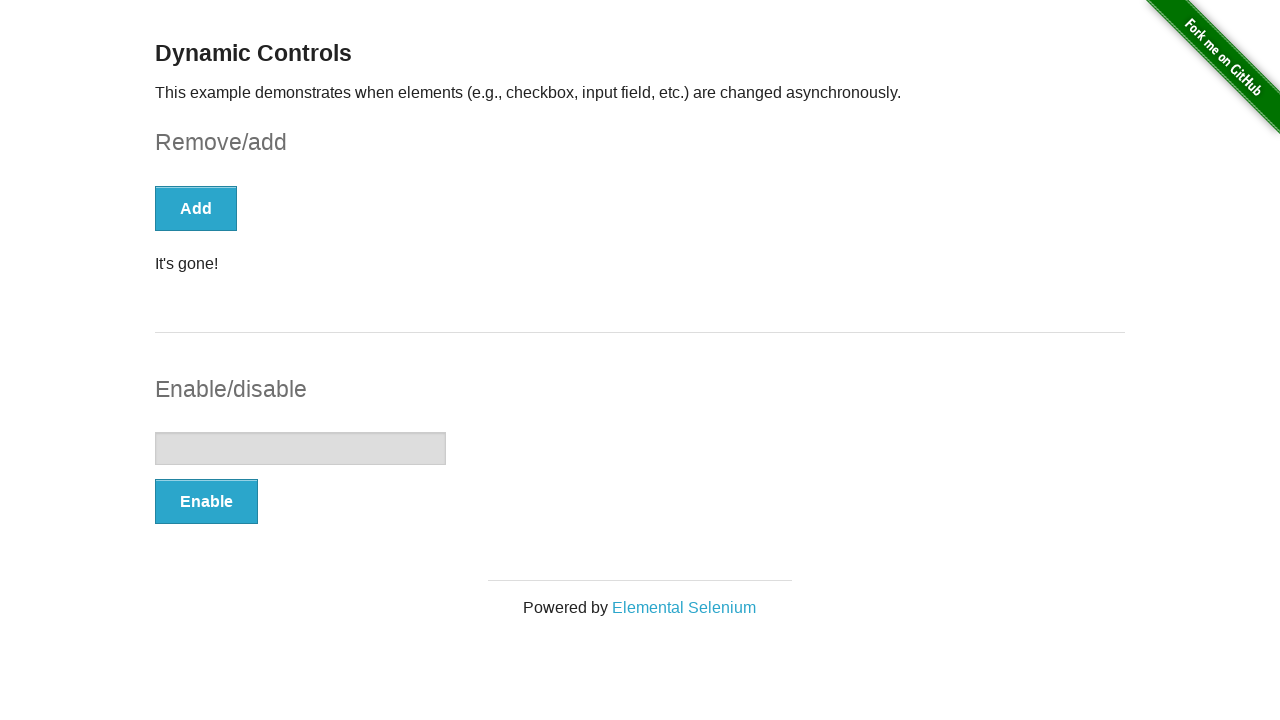